Tests clearing the completed state of all items by checking and then unchecking the toggle-all checkbox

Starting URL: https://demo.playwright.dev/todomvc

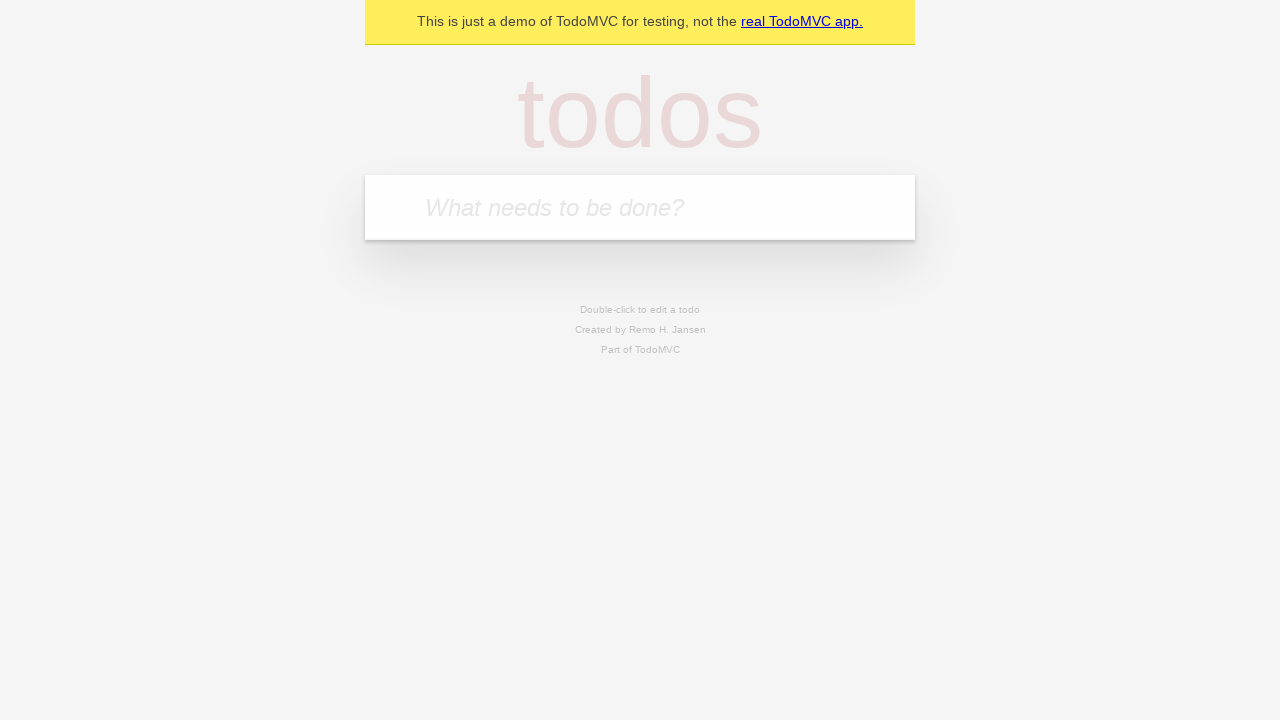

Filled new-todo input with 'buy some cheese' on .new-todo
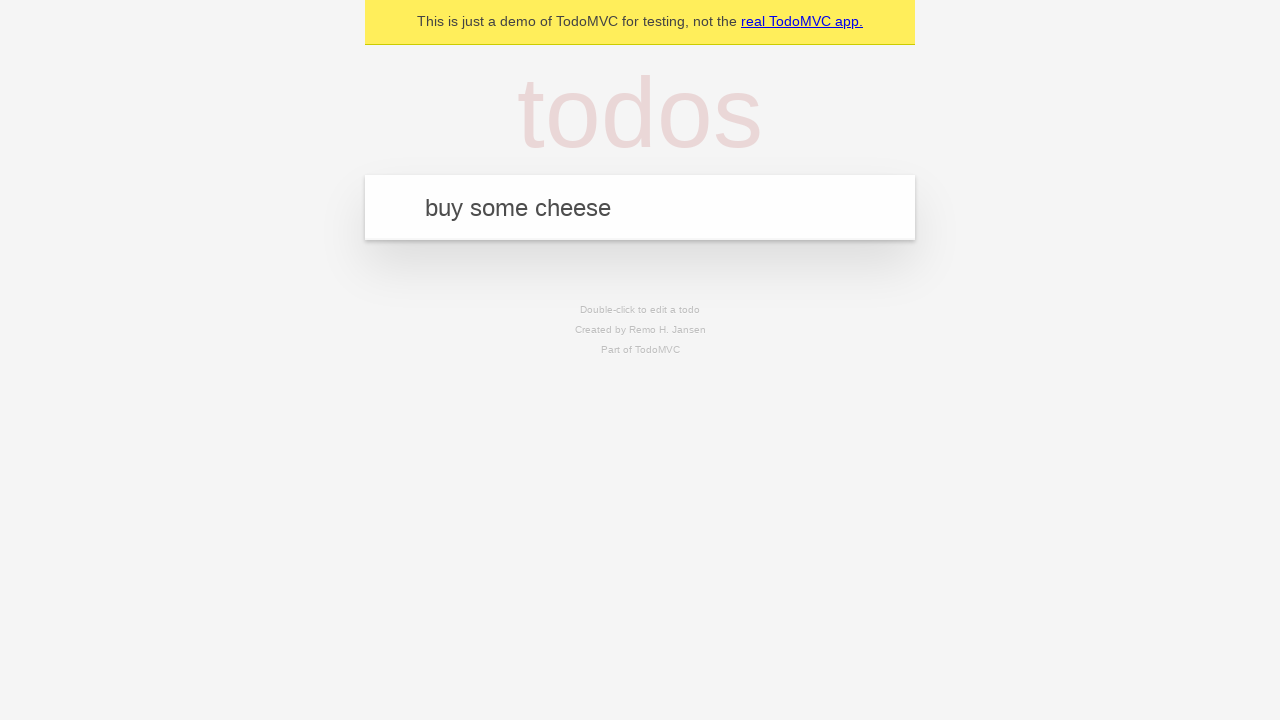

Pressed Enter to create first todo on .new-todo
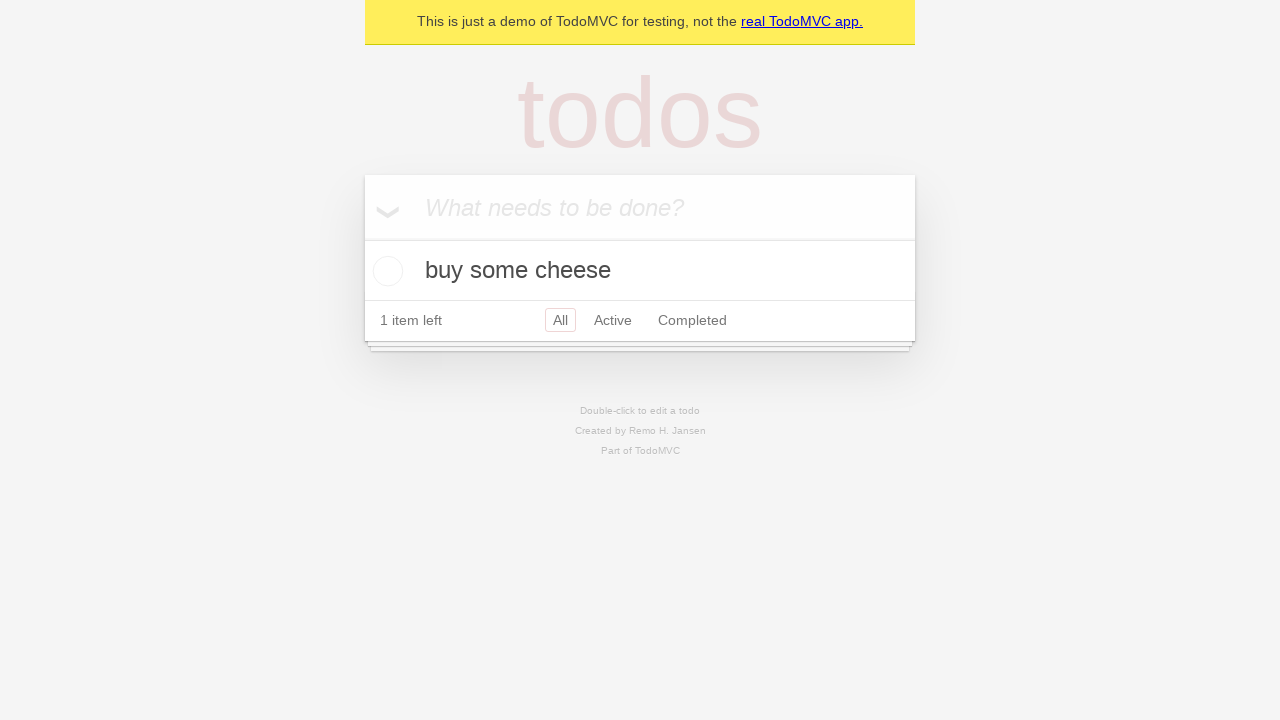

Filled new-todo input with 'feed the cat' on .new-todo
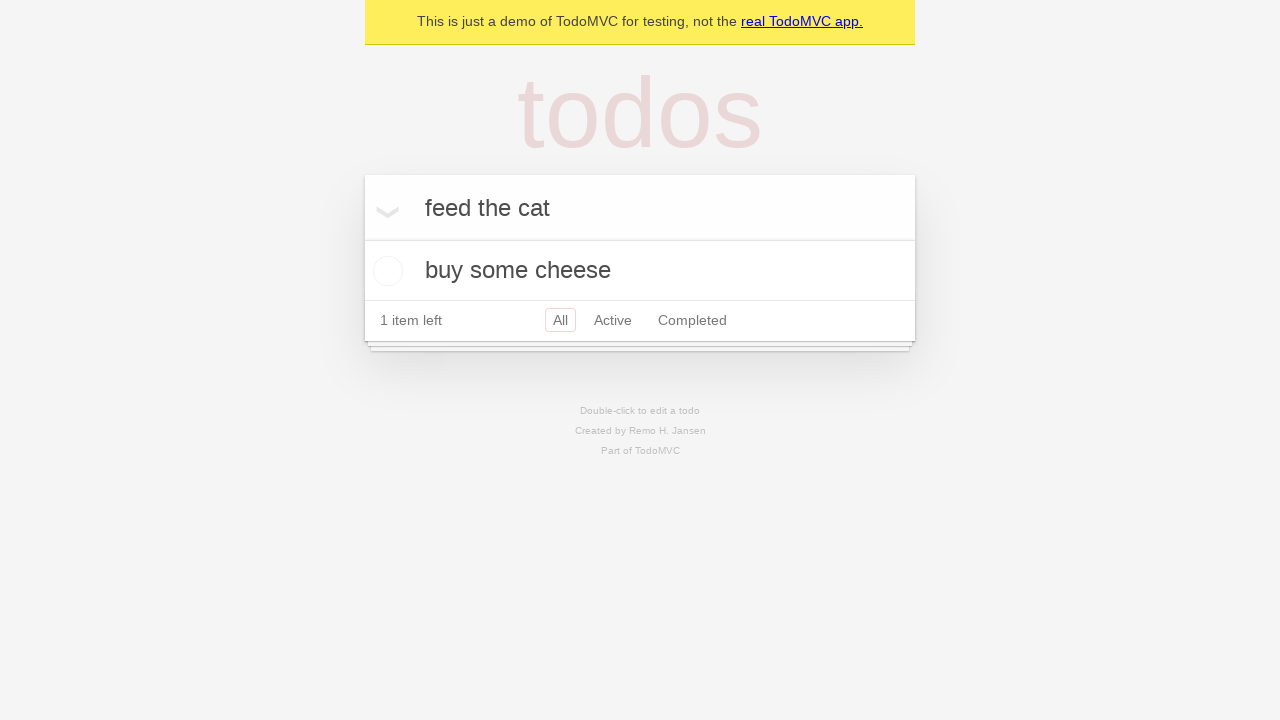

Pressed Enter to create second todo on .new-todo
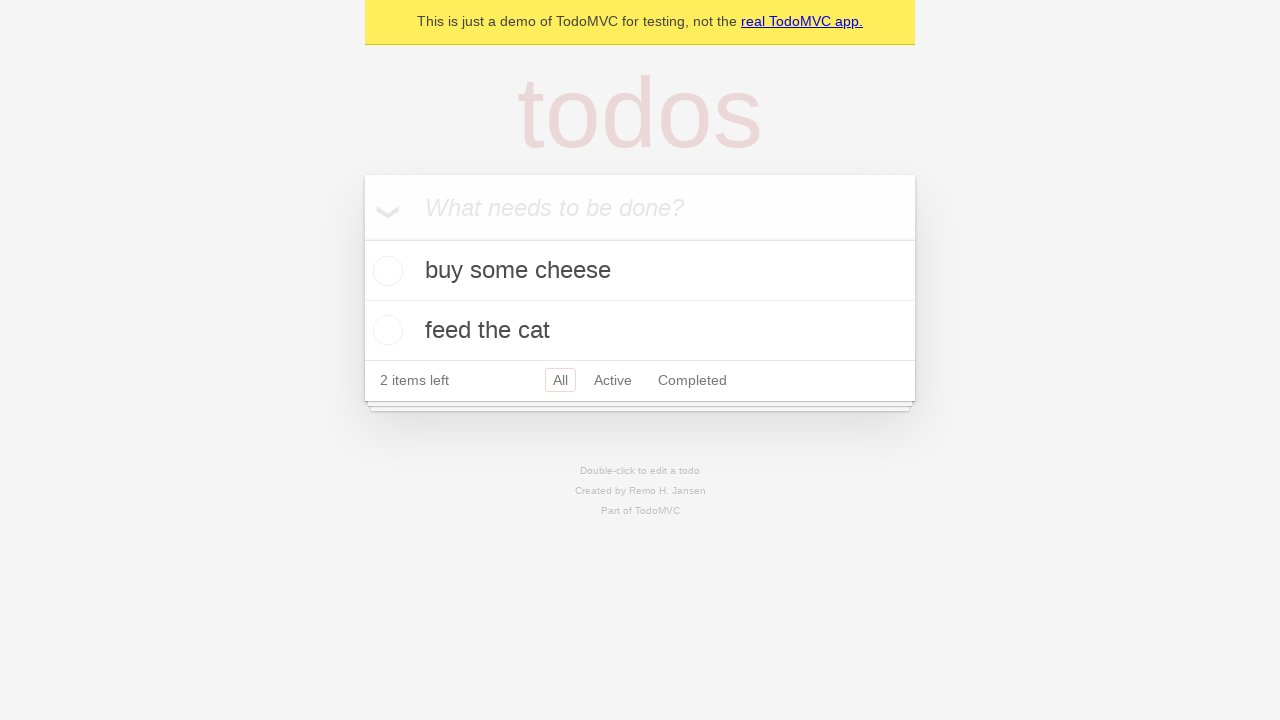

Filled new-todo input with 'book a doctors appointment' on .new-todo
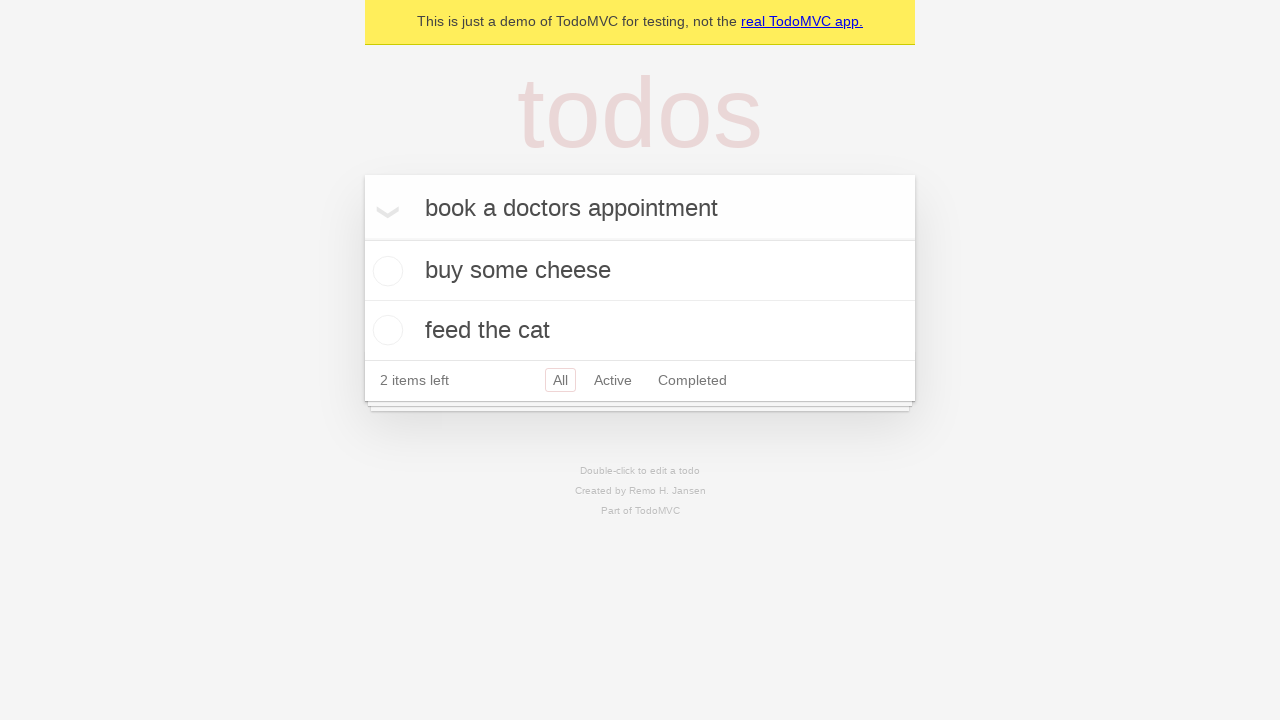

Pressed Enter to create third todo on .new-todo
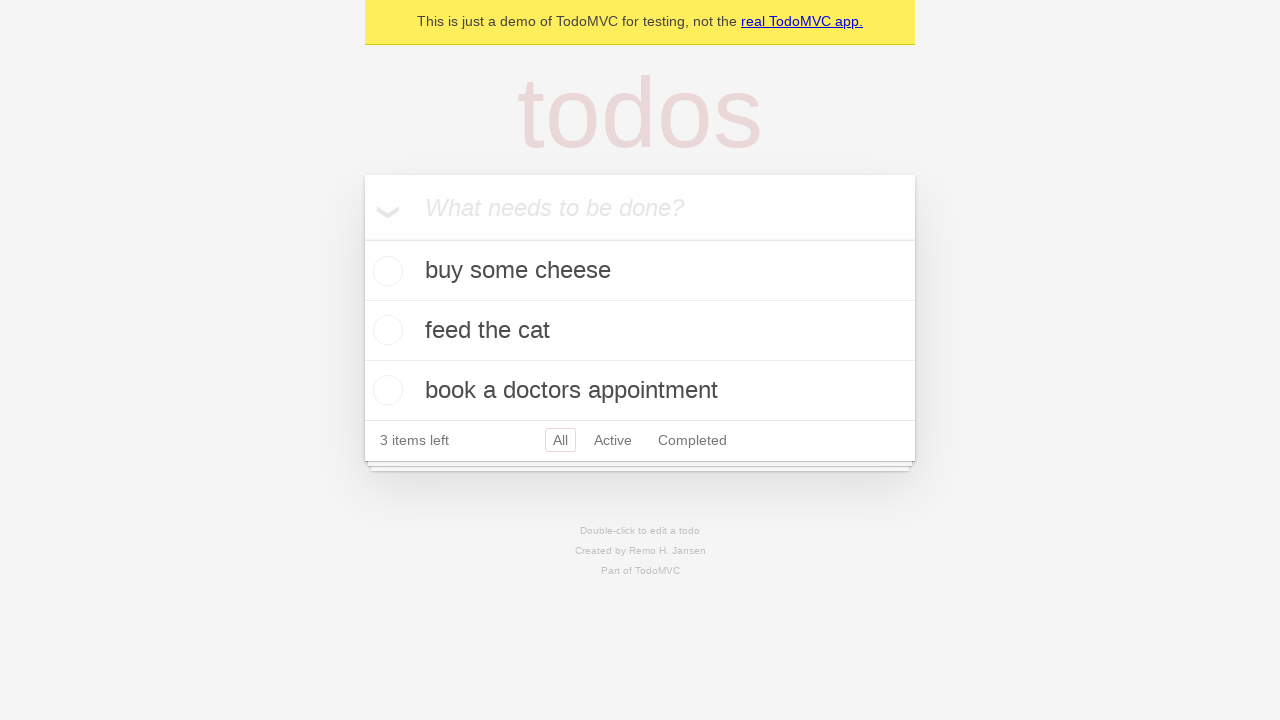

Checked toggle-all checkbox to mark all todos as complete at (362, 238) on .toggle-all
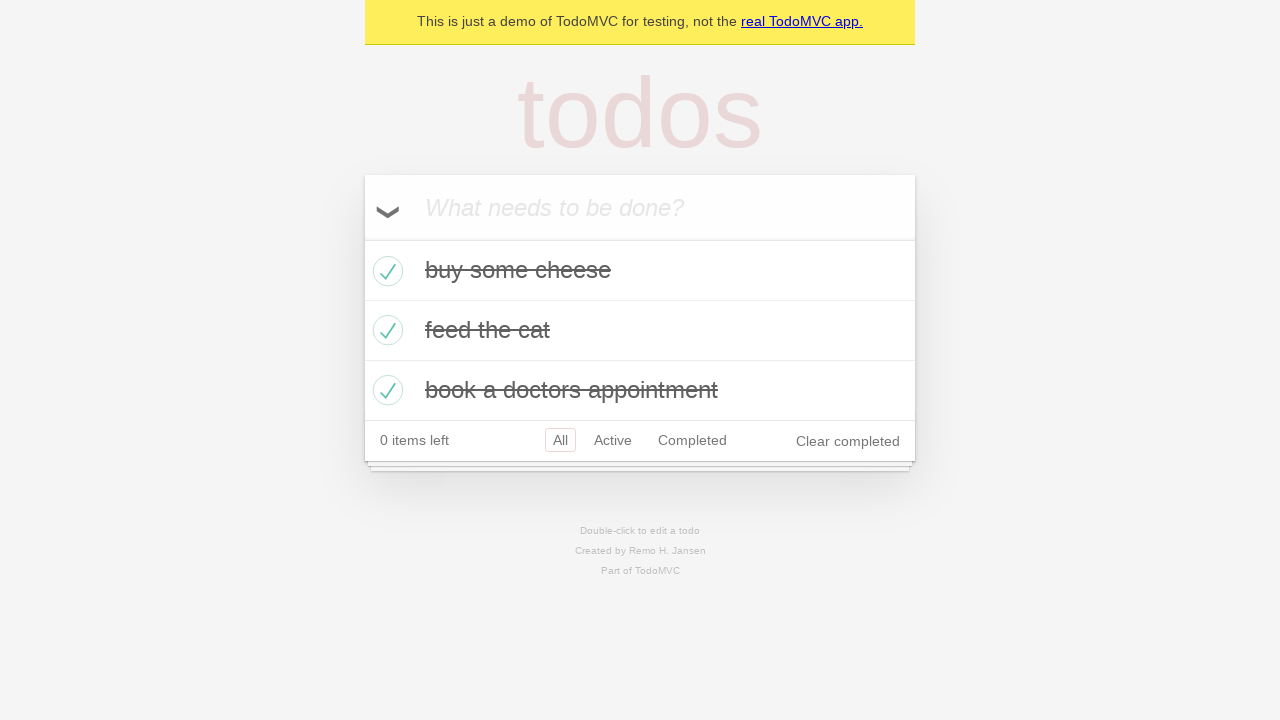

Unchecked toggle-all checkbox to clear complete state of all todos at (362, 238) on .toggle-all
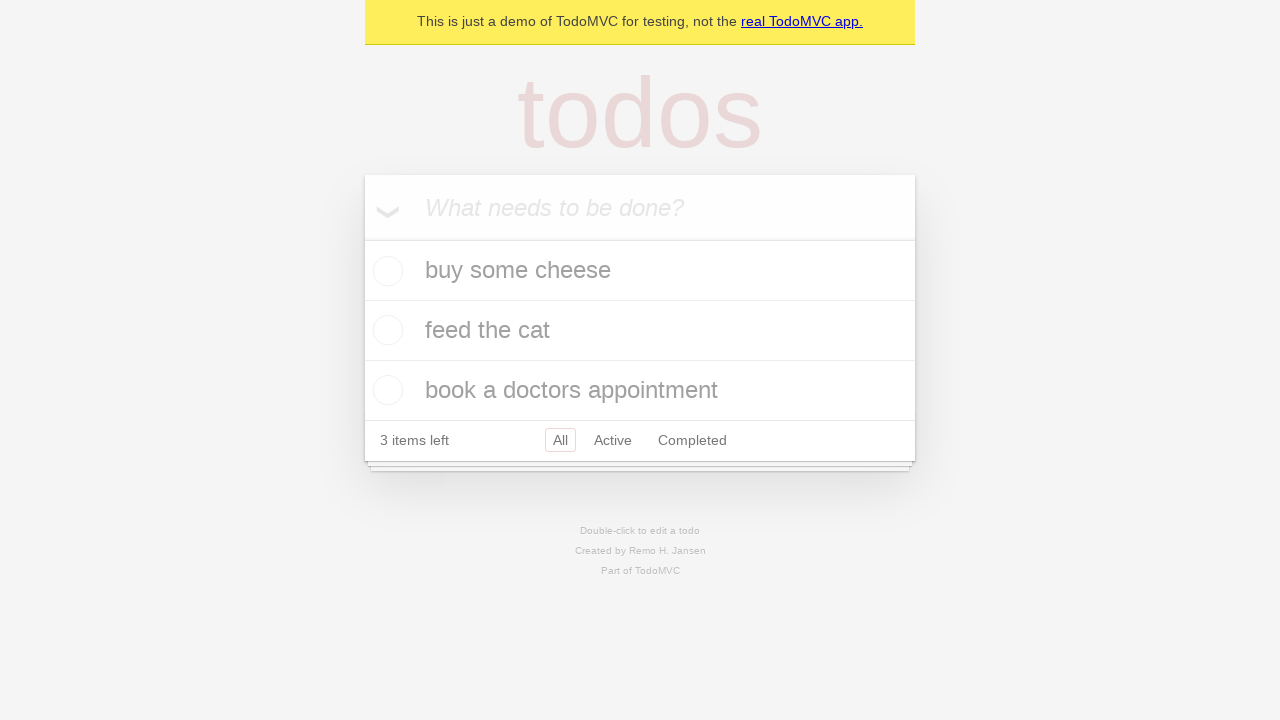

Waited for all todos to appear as uncompleted
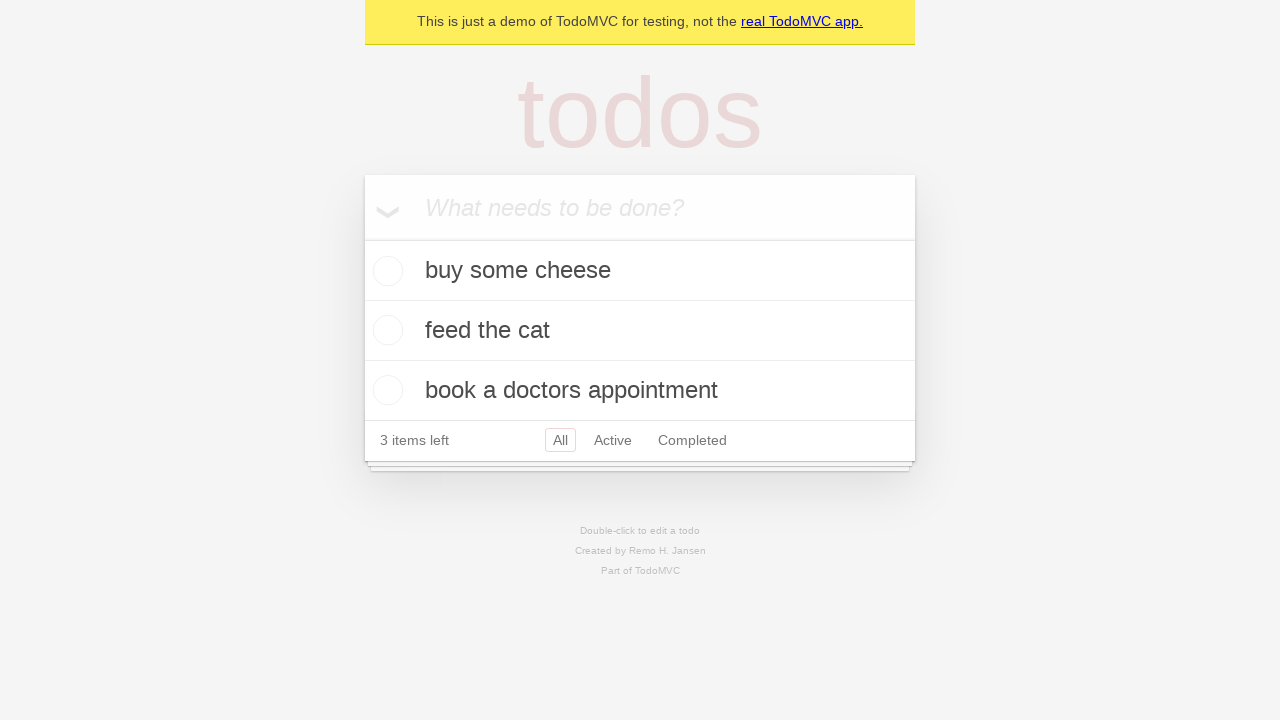

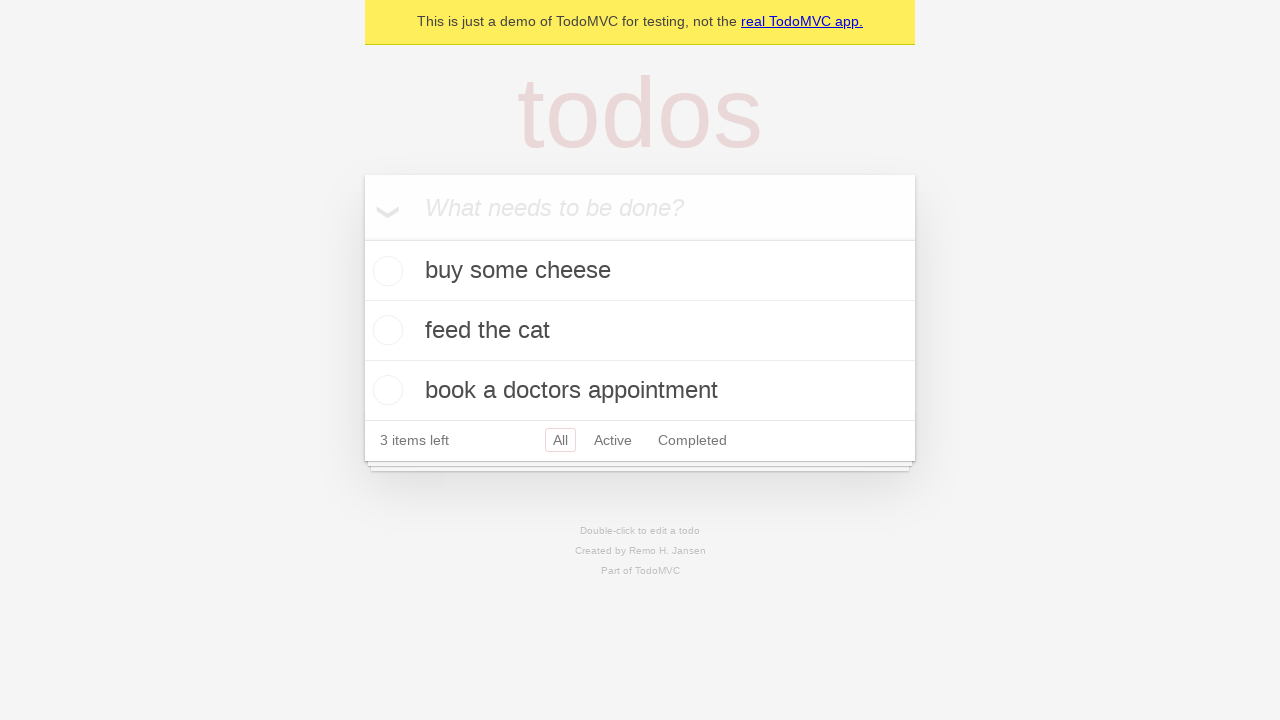